Tests drag and drop functionality by dragging column A and dropping it onto column B

Starting URL: https://practice.expandtesting.com/drag-and-drop

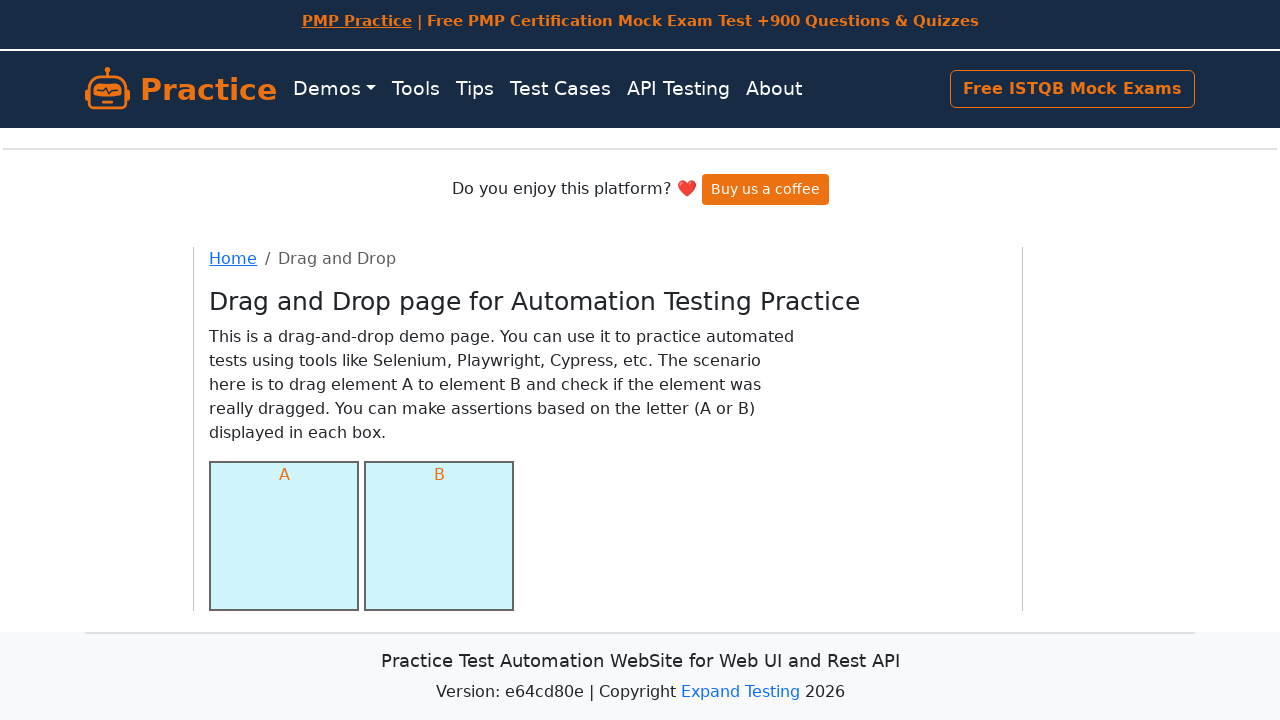

Scrolled down 300 pixels to make drag and drop elements visible
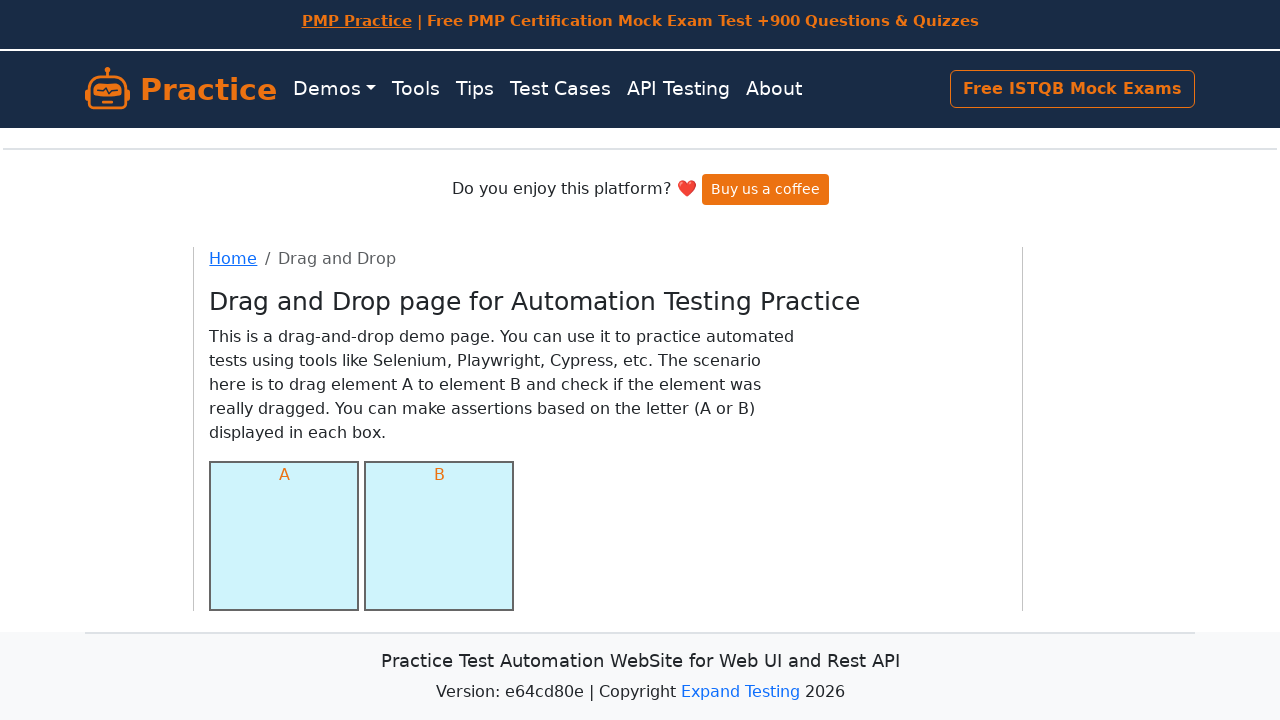

Located source element (column A)
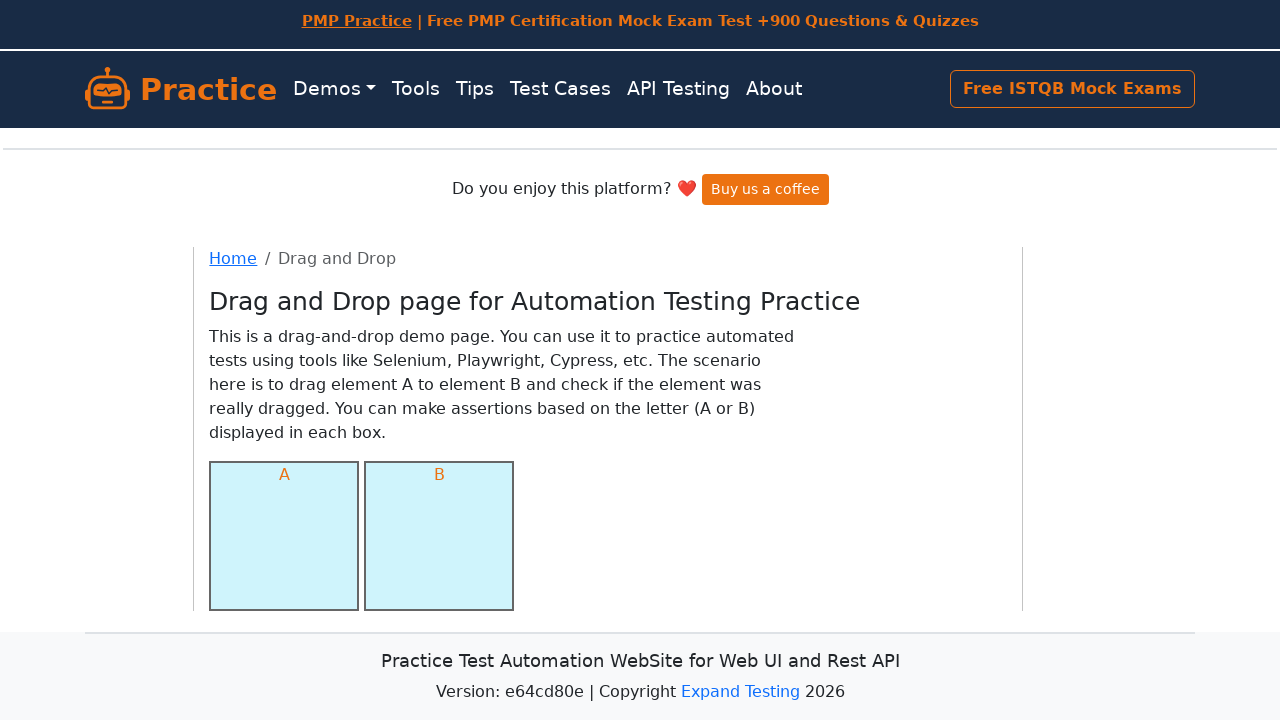

Located target element (column B)
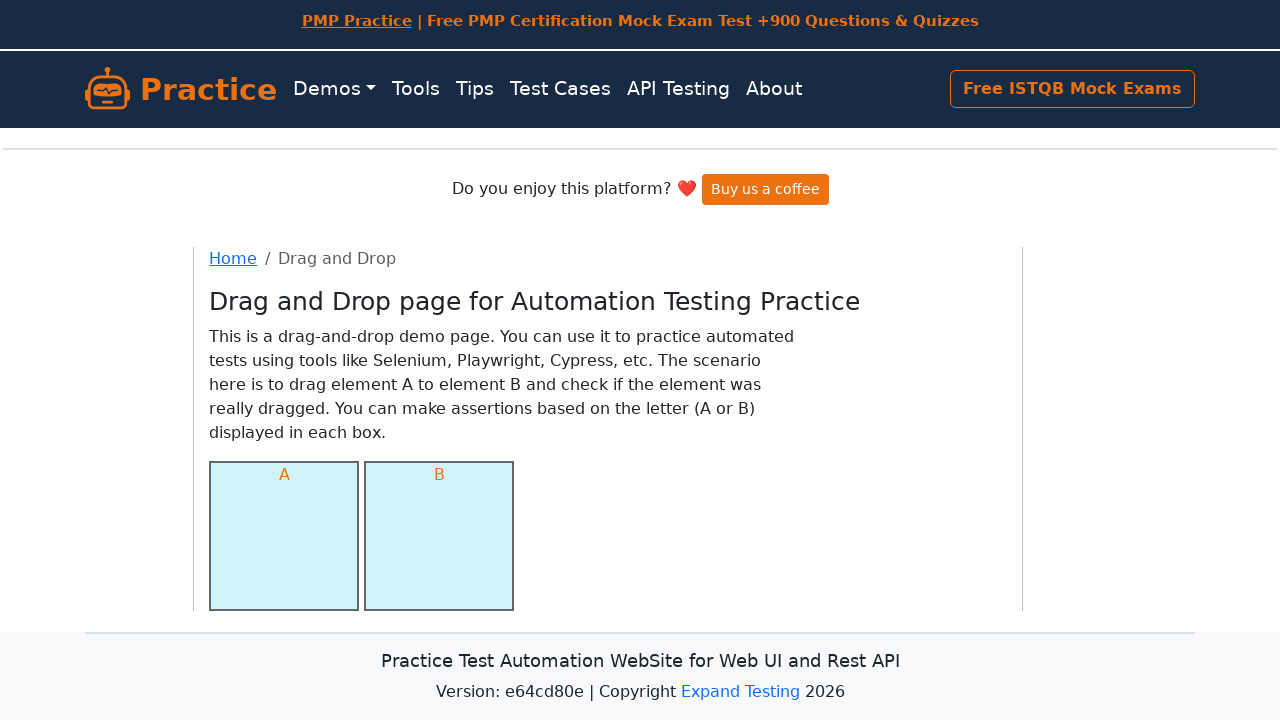

Dragged column A and dropped it onto column B at (439, 536)
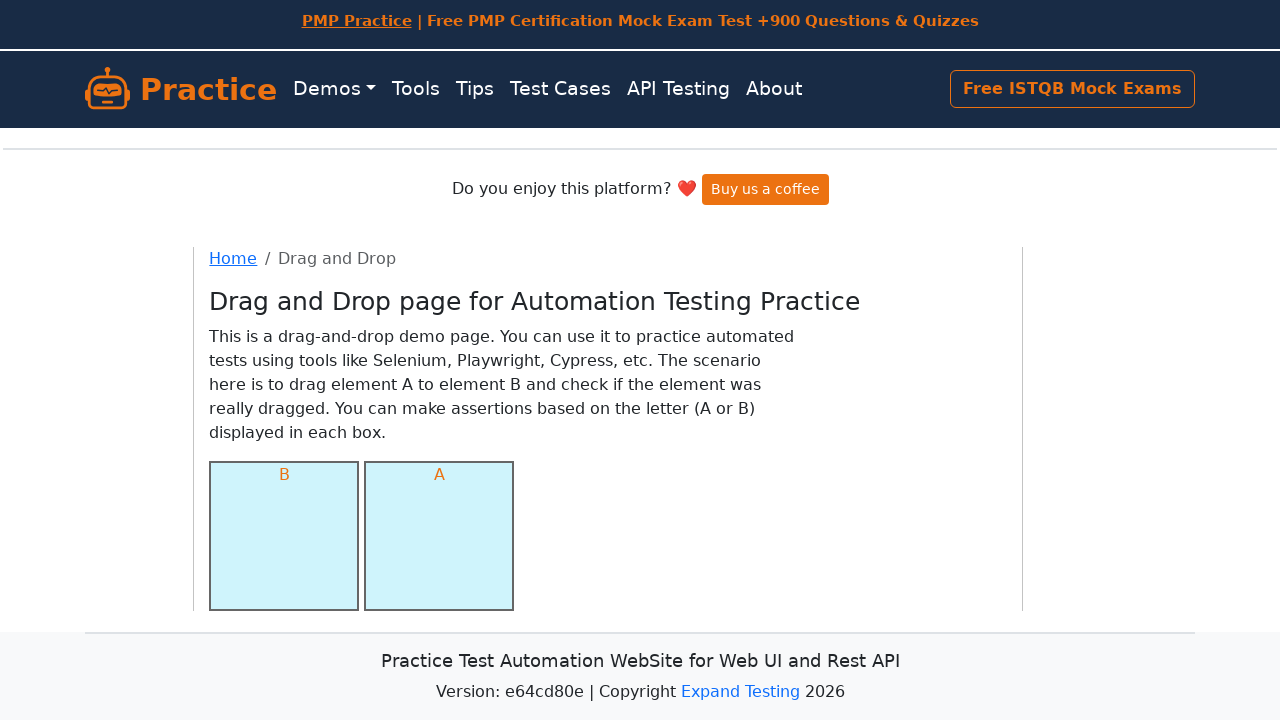

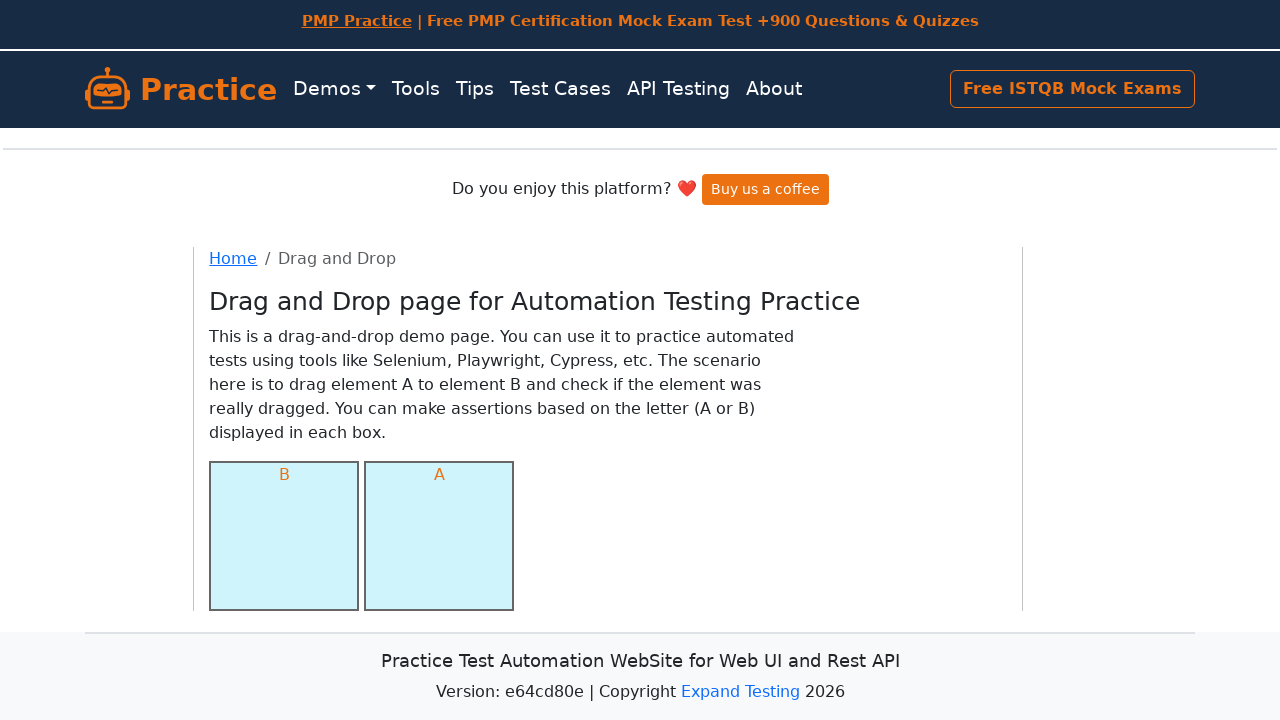